Tests checkbox functionality by verifying initial states and toggling checkboxes to verify they change state correctly

Starting URL: http://the-internet.herokuapp.com/checkboxes

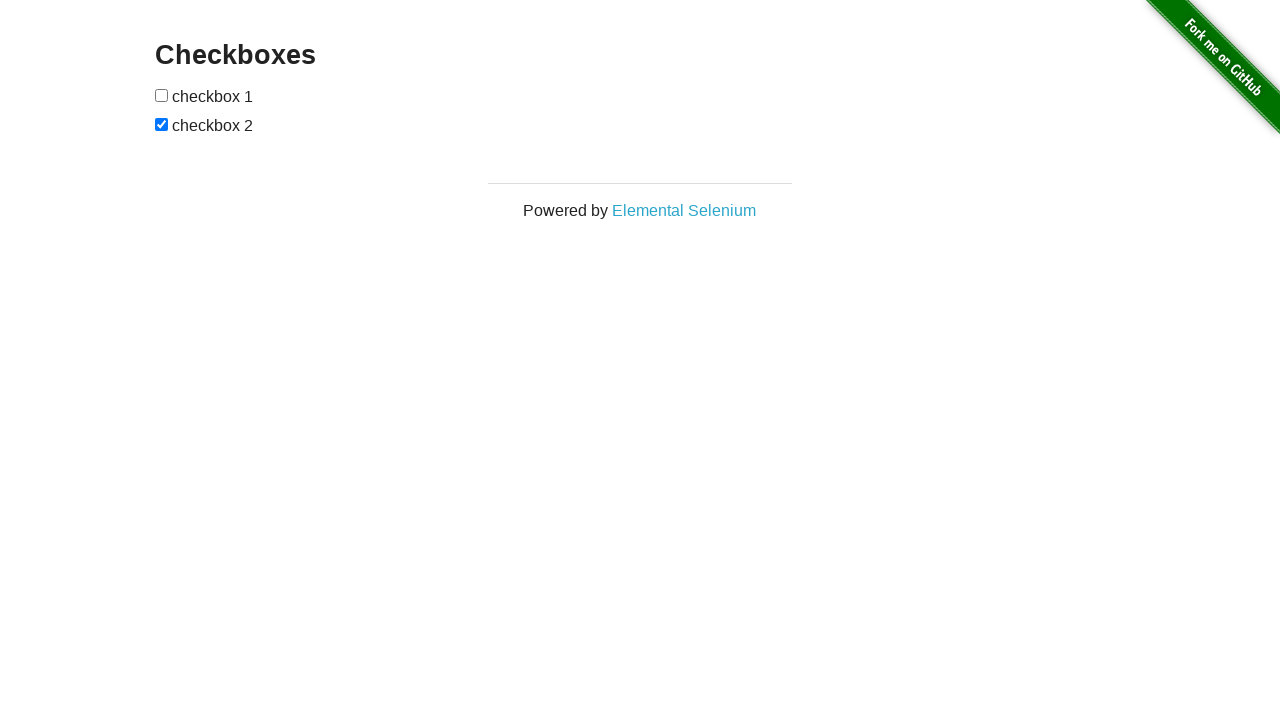

Located checkboxes container
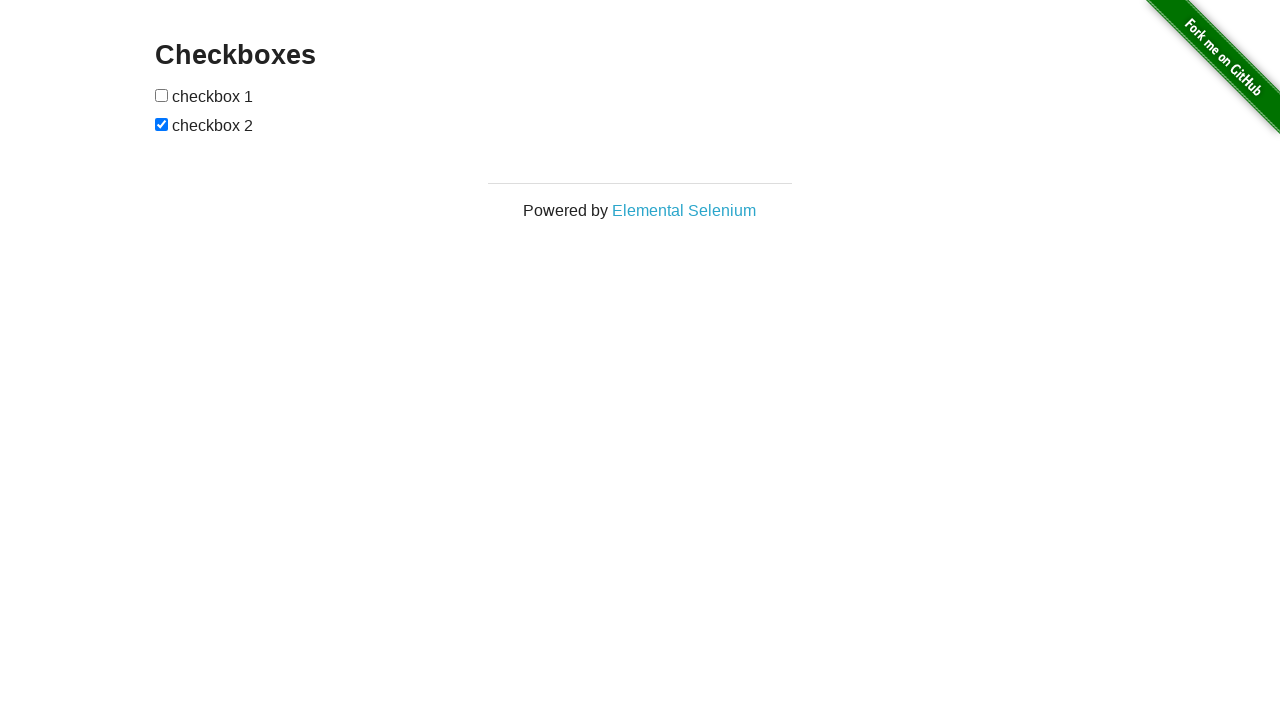

Located first checkbox element
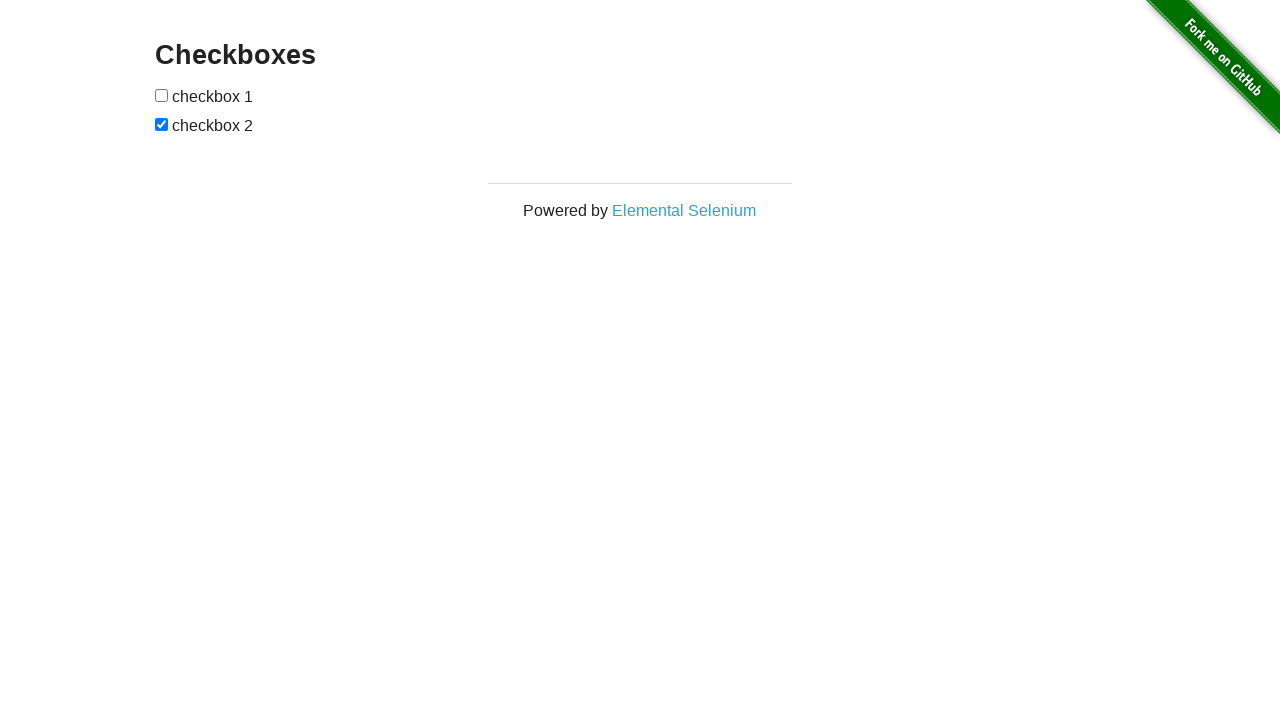

Located second checkbox element
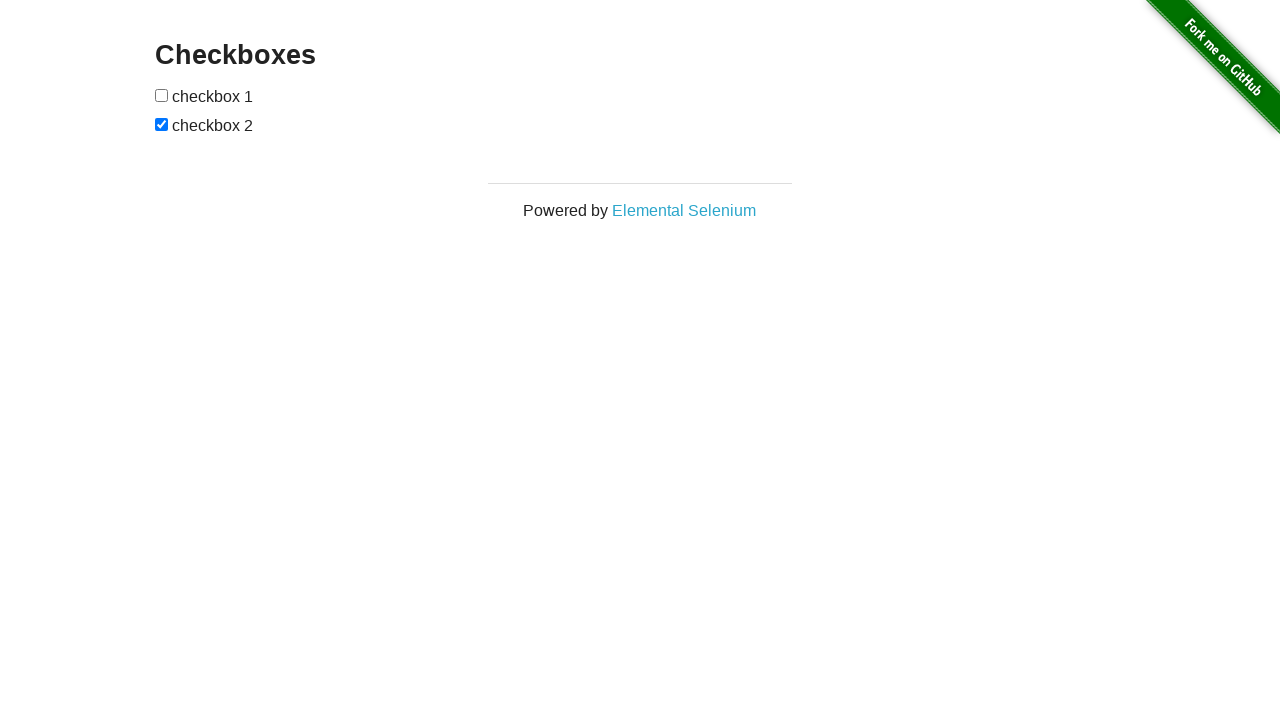

Verified first checkbox is initially unchecked
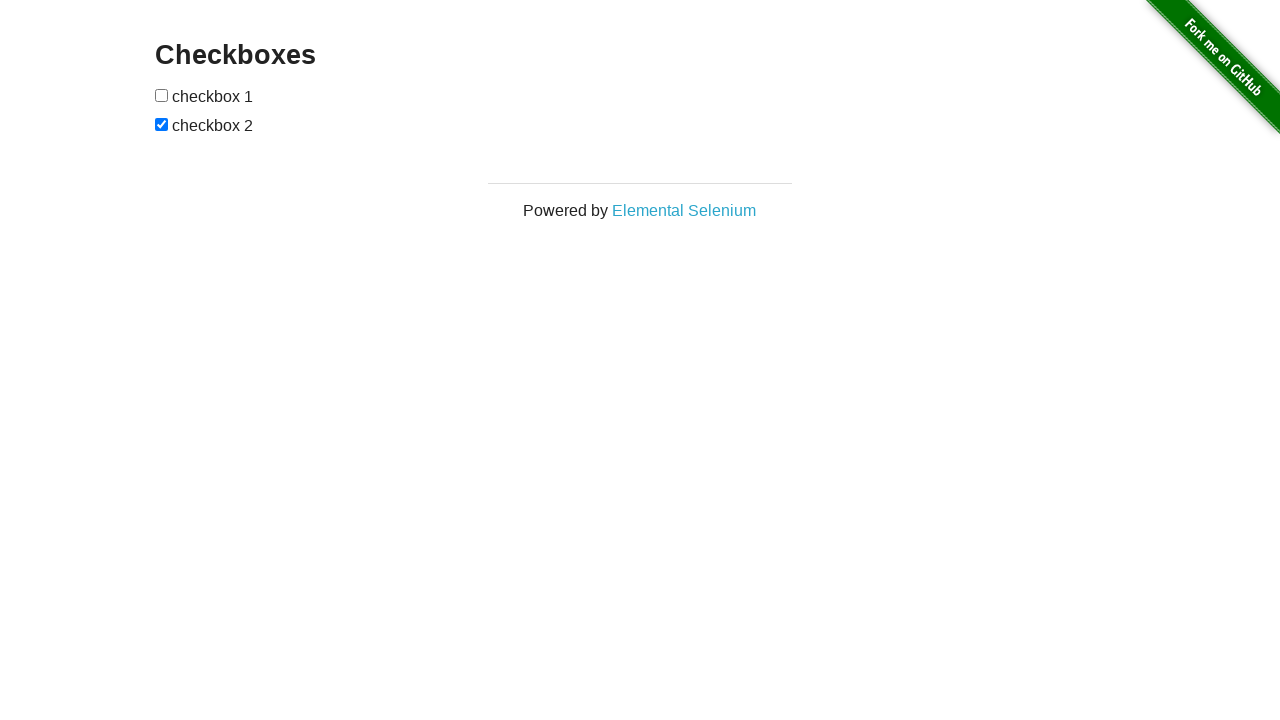

Clicked first checkbox to check it at (162, 95) on #checkboxes >> input[type='checkbox'] >> nth=0
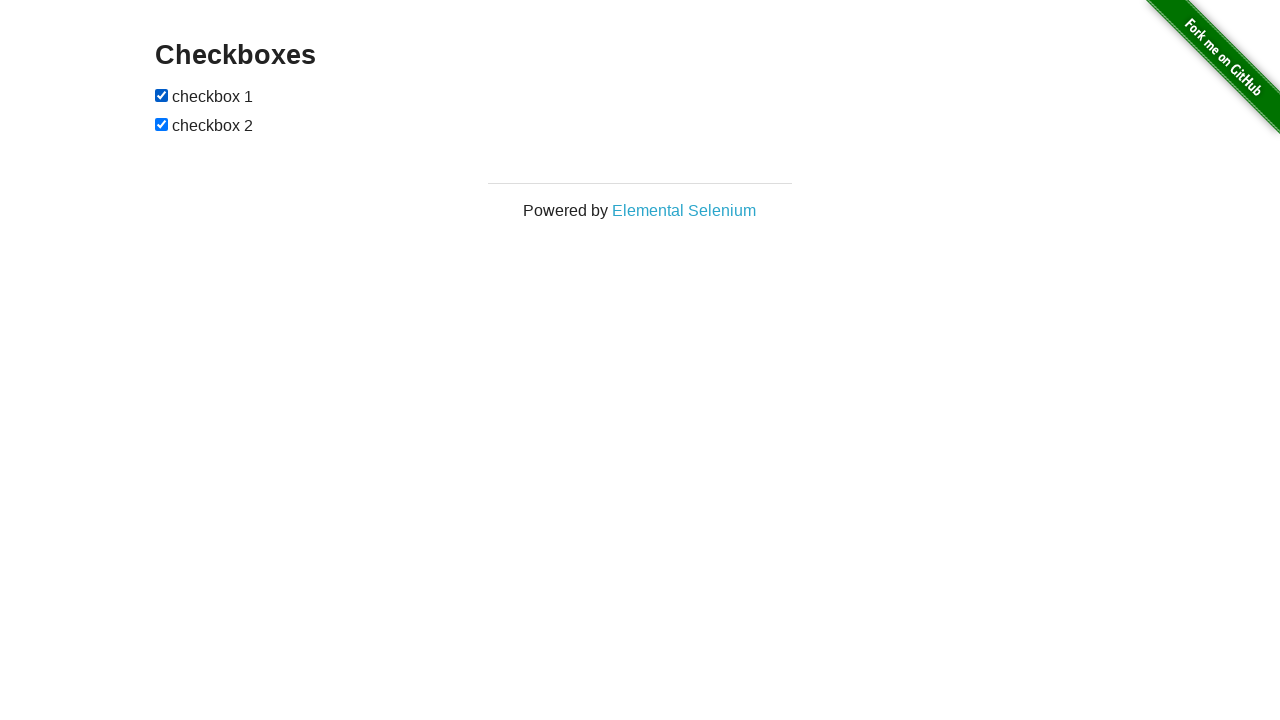

Verified first checkbox is now checked
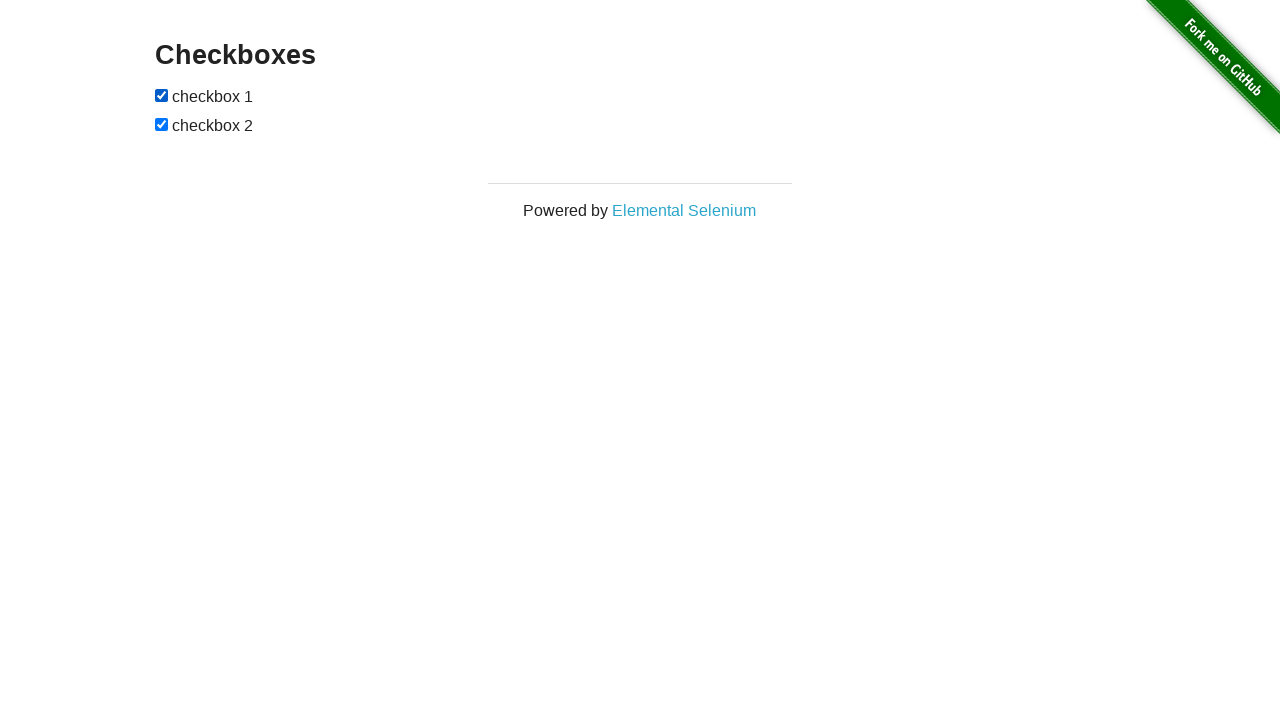

Verified second checkbox is initially checked
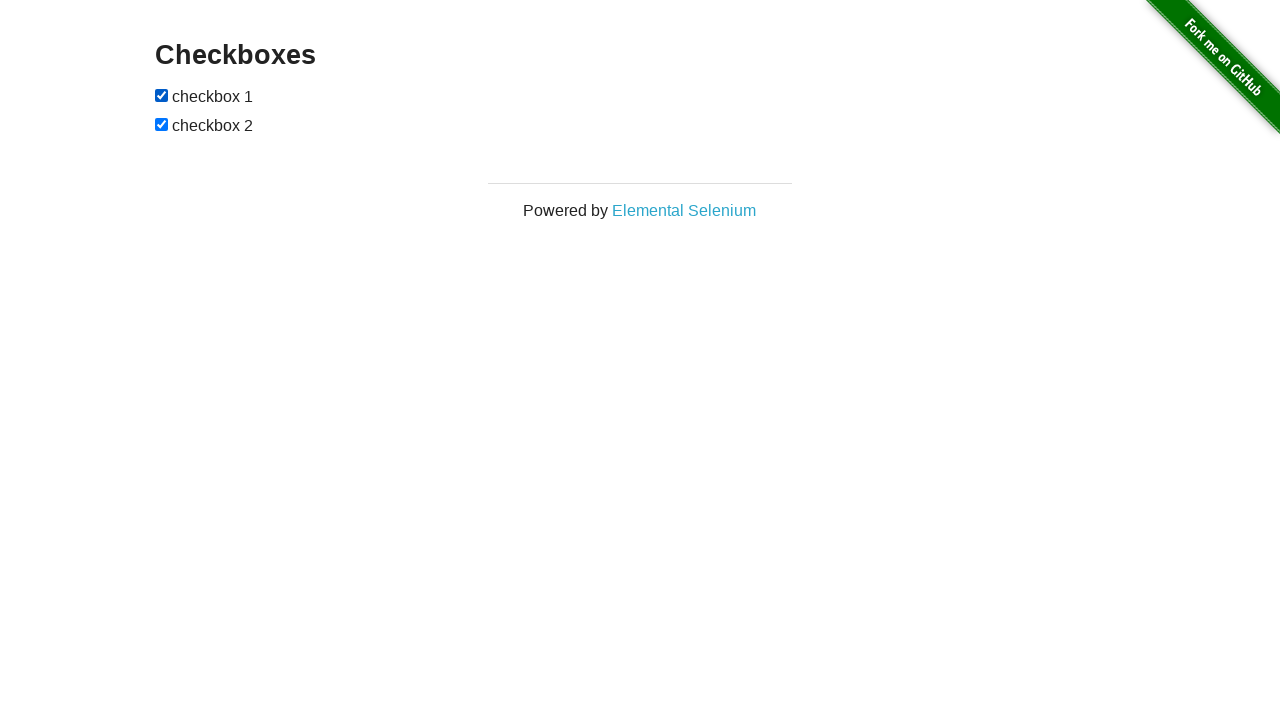

Clicked second checkbox to uncheck it at (162, 124) on #checkboxes >> input[type='checkbox'] >> nth=1
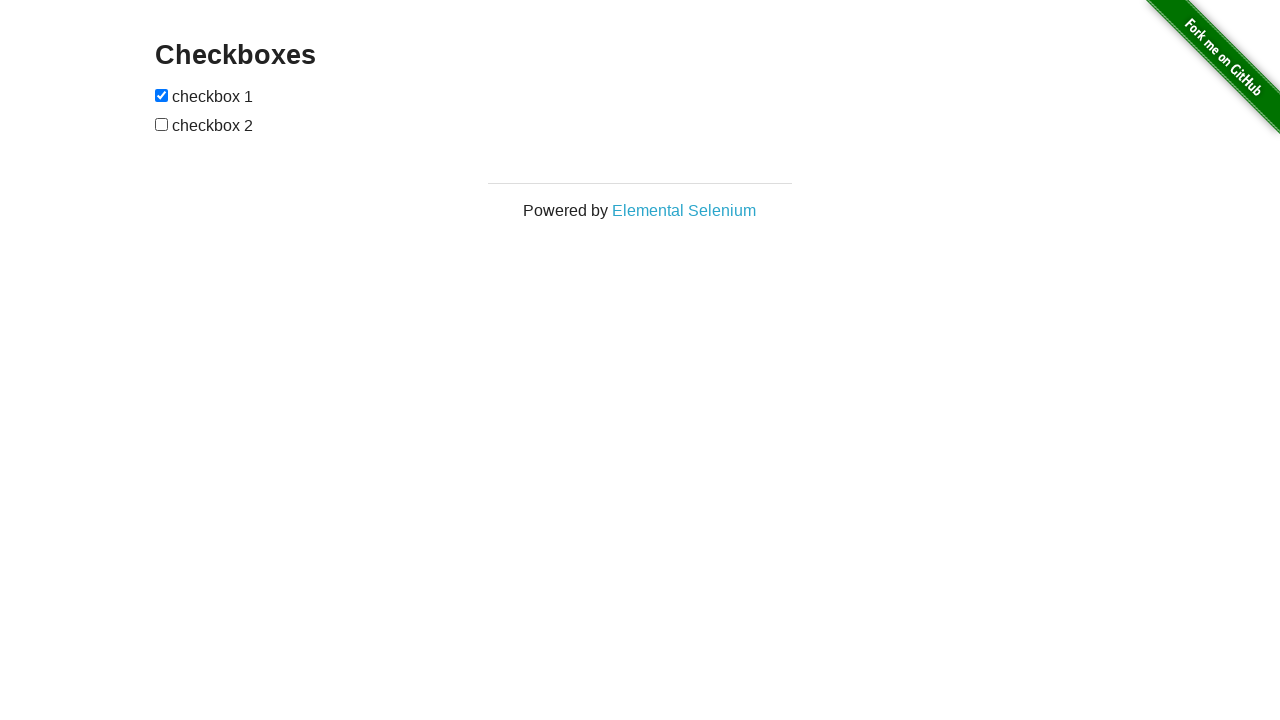

Verified second checkbox is now unchecked
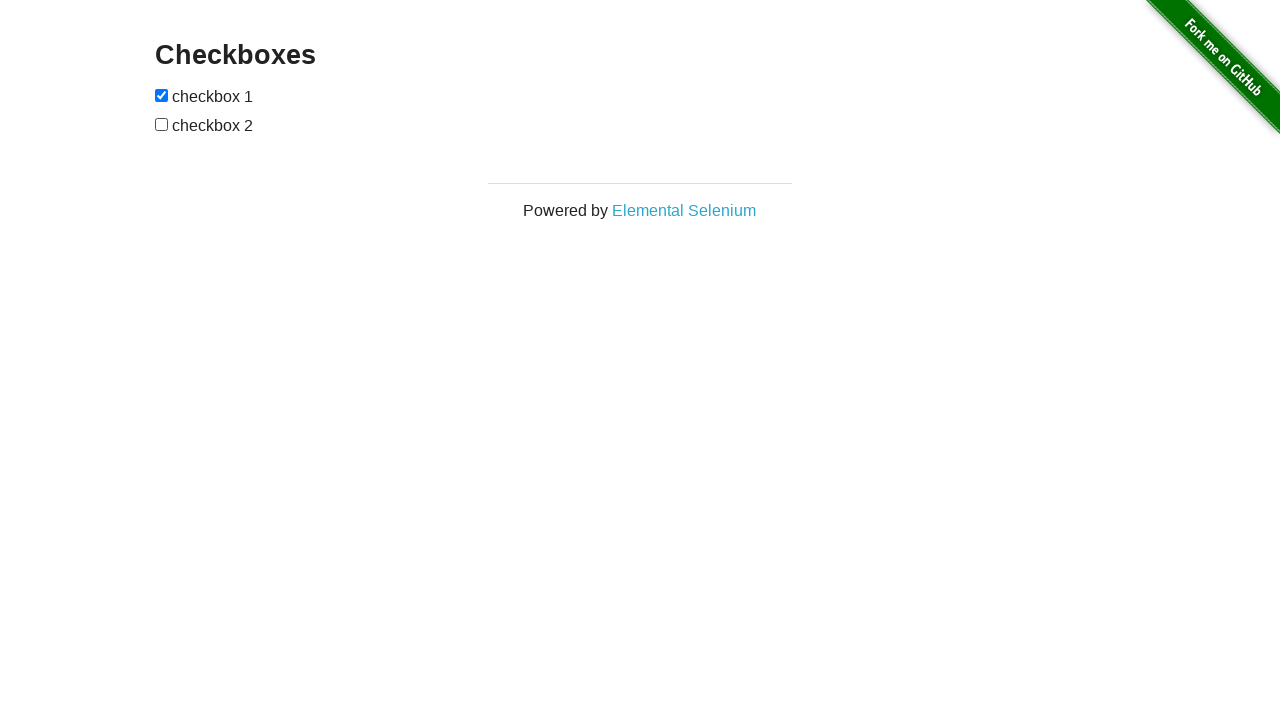

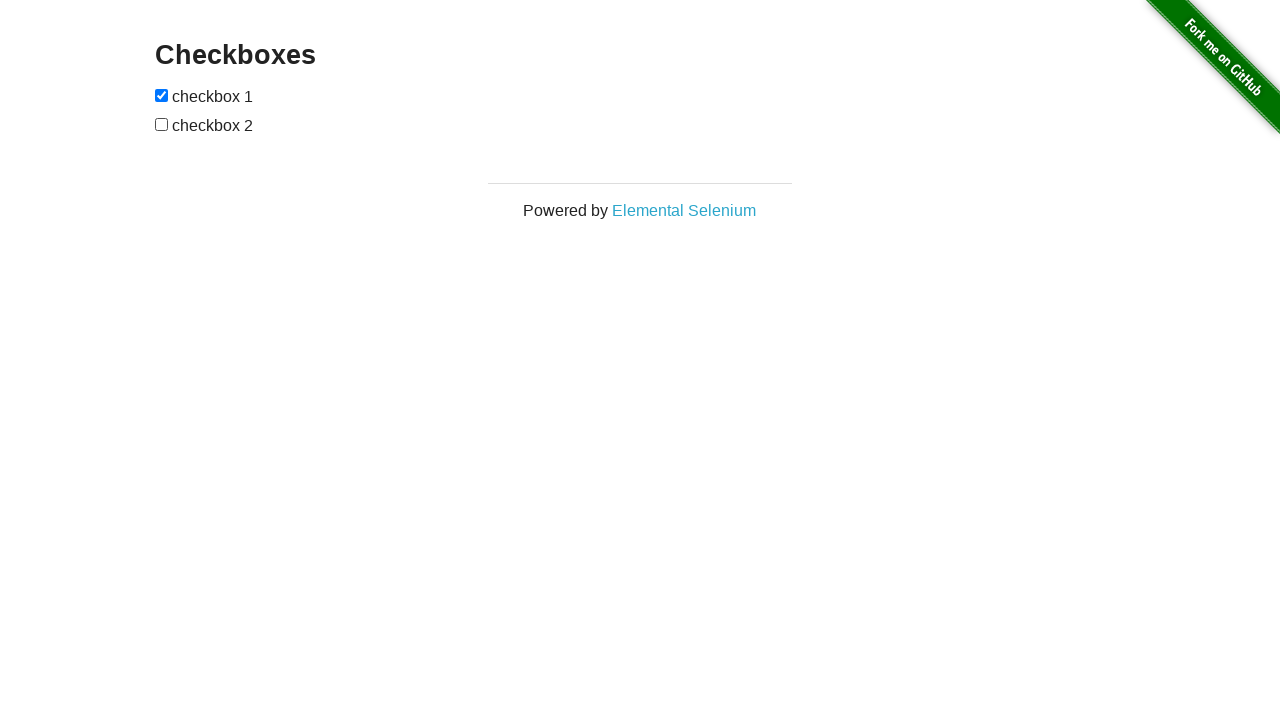